Tests the search filter functionality on a web table by entering "Rice" in the search field and verifying that all displayed results contain "Rice"

Starting URL: https://rahulshettyacademy.com/seleniumPractise/#/offers

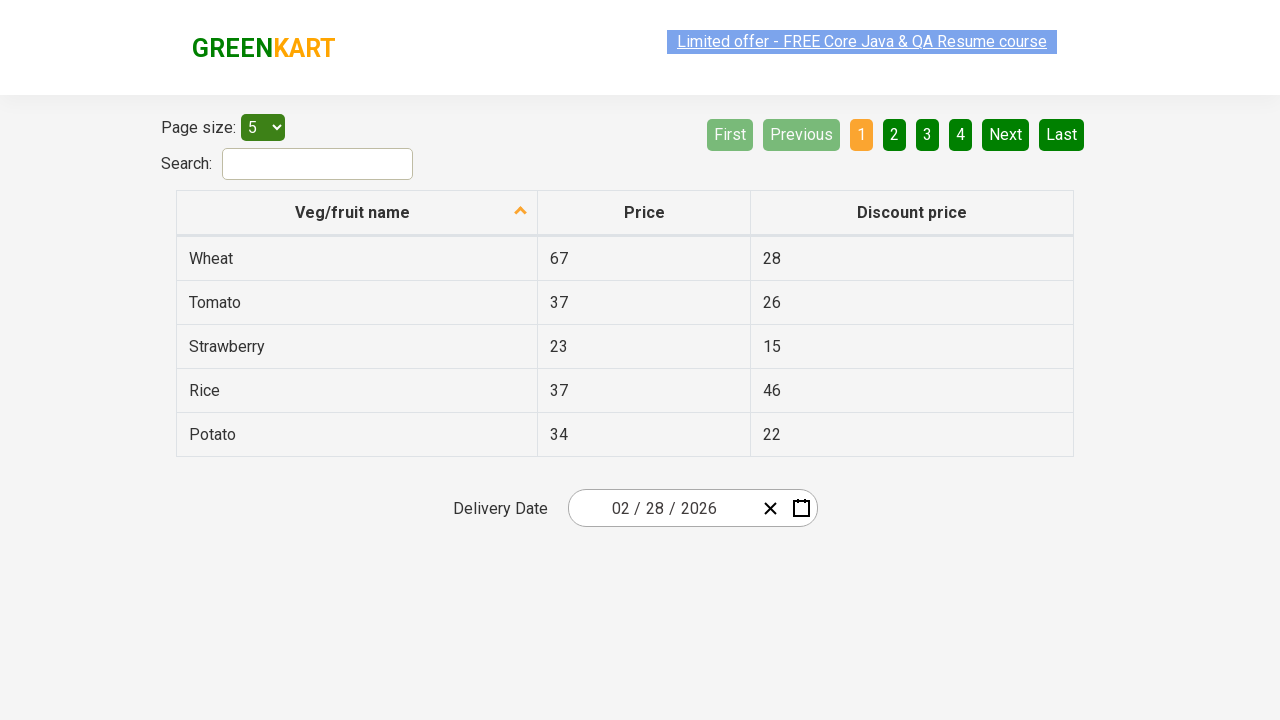

Filled search field with 'Rice' on #search-field
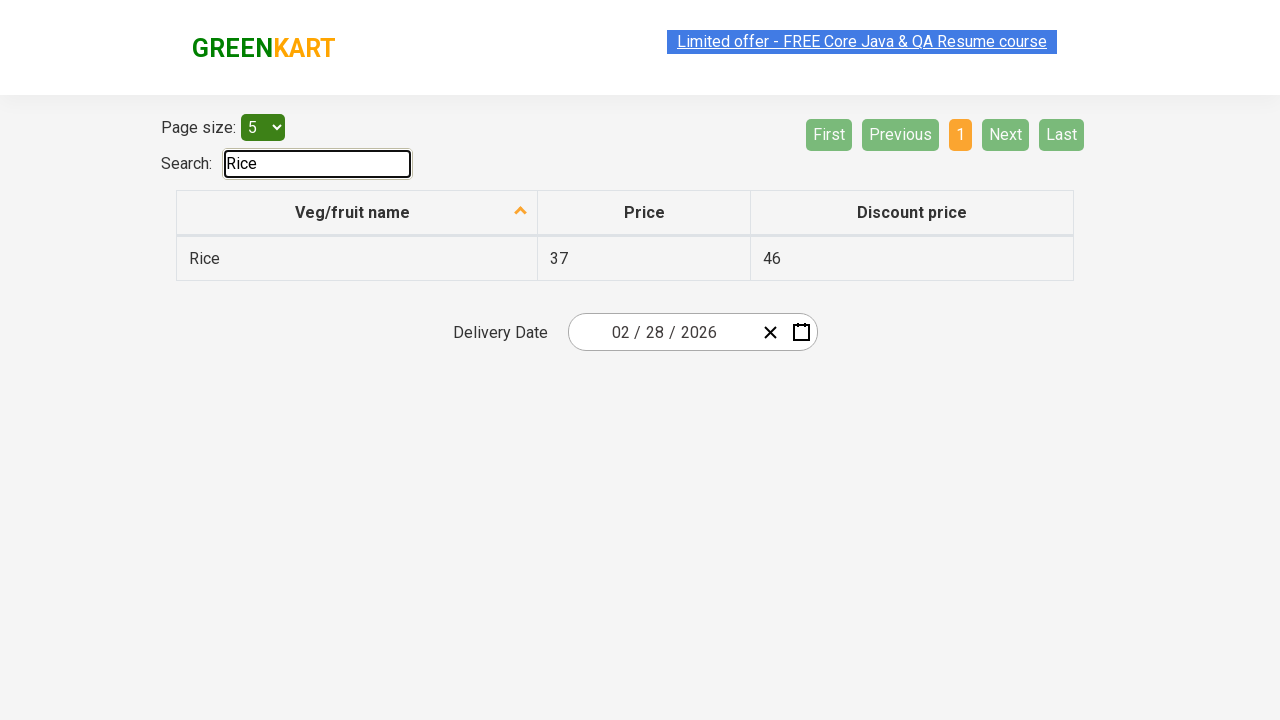

Table updated with filtered results
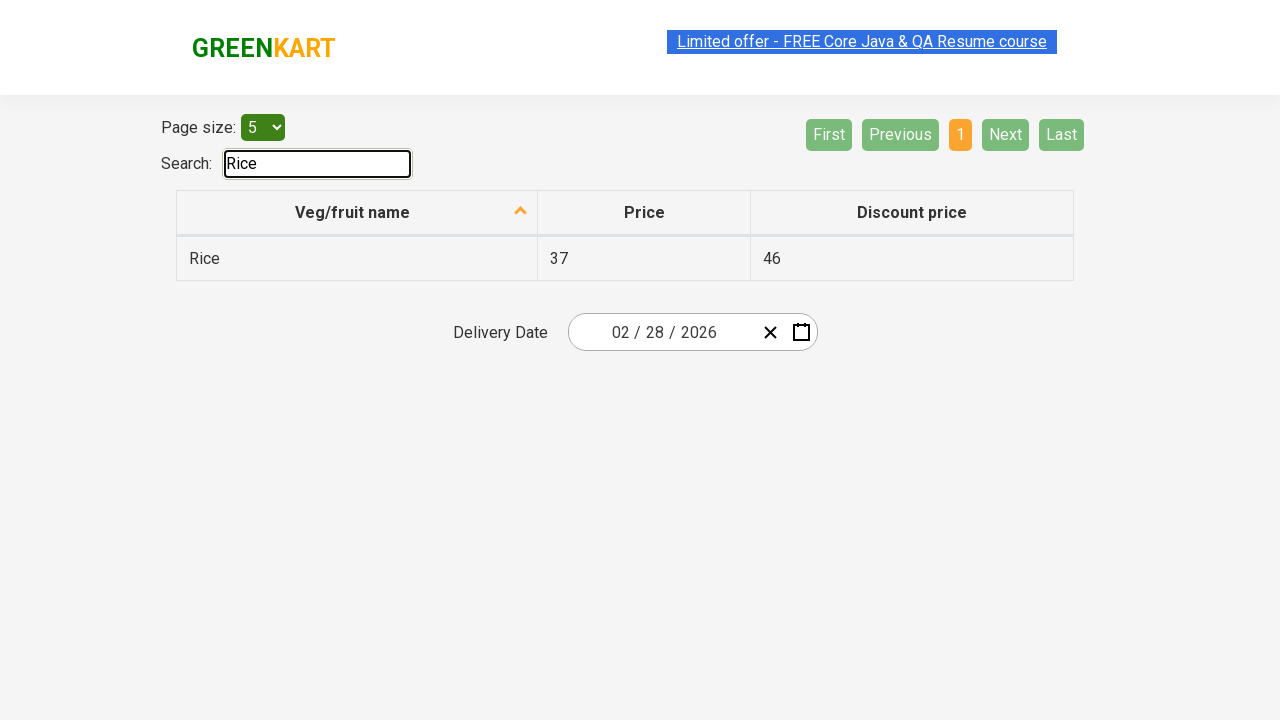

Retrieved all vegetable names from filtered table
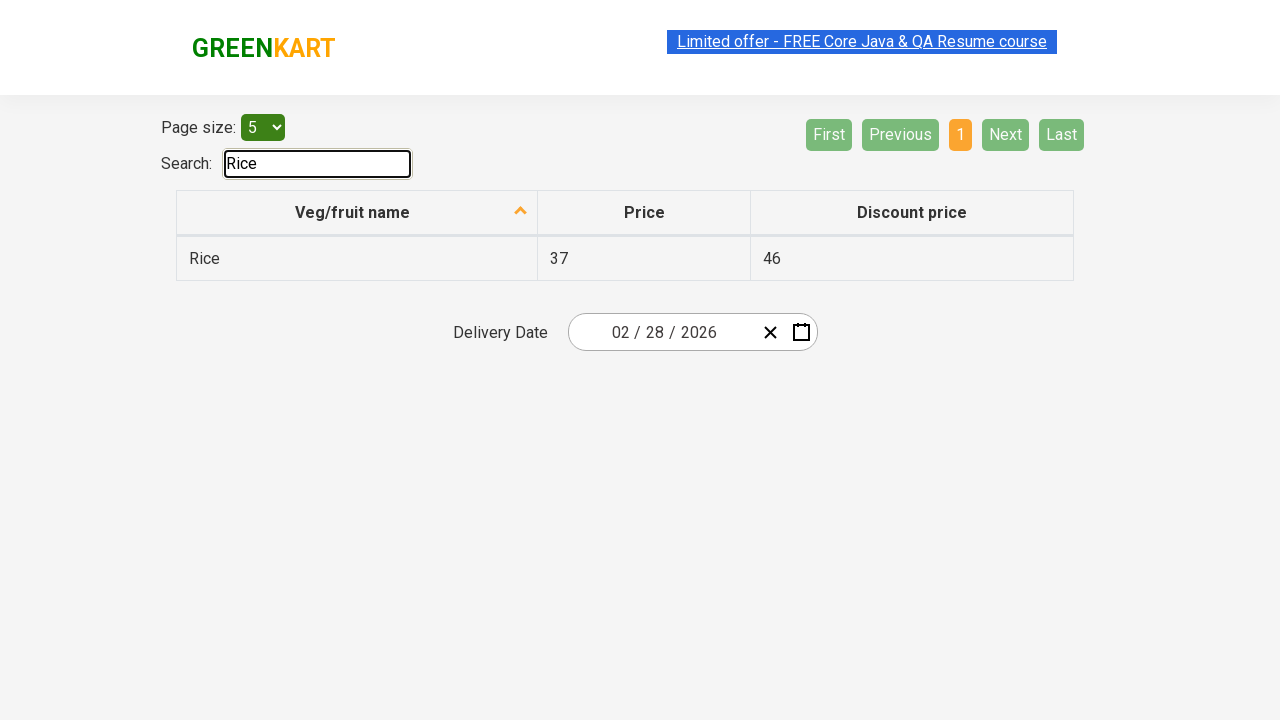

Verified 'Rice' contains 'Rice'
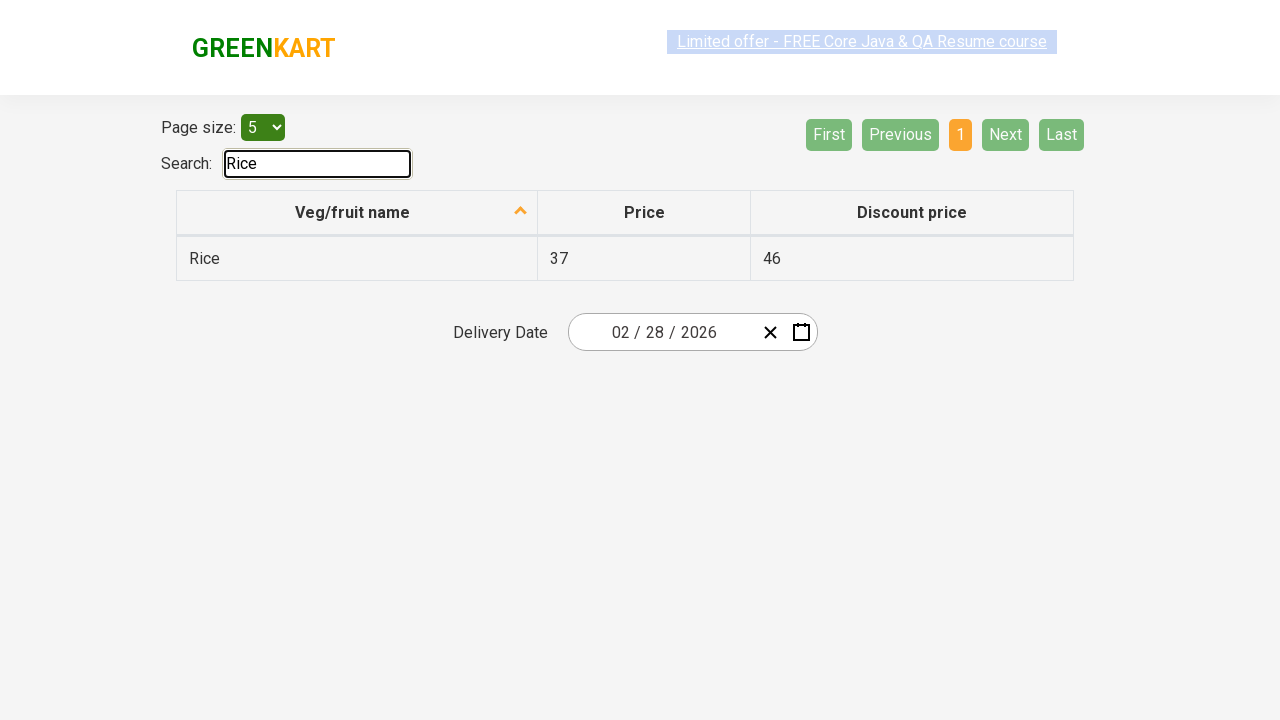

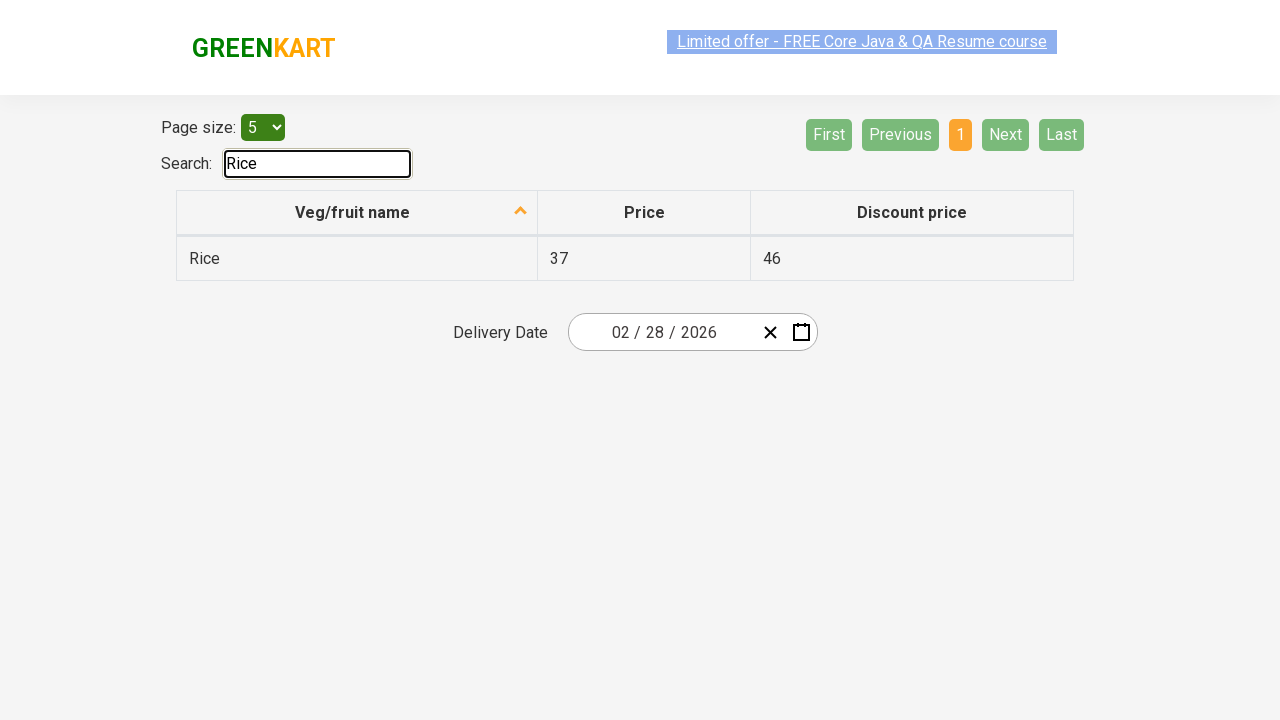